Tests show and hide functionality of a text box element

Starting URL: https://rahulshettyacademy.com/AutomationPractice

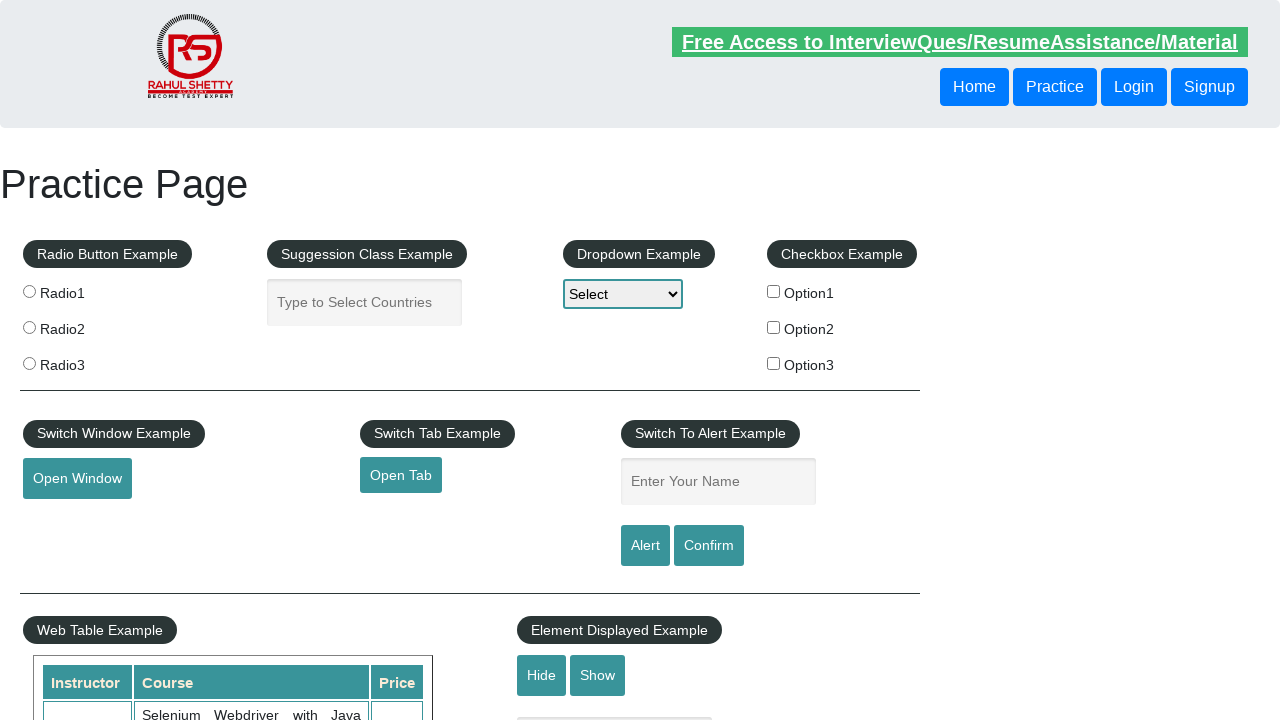

Clicked hide button to hide text box element at (542, 675) on xpath=//input[@id='hide-textbox']
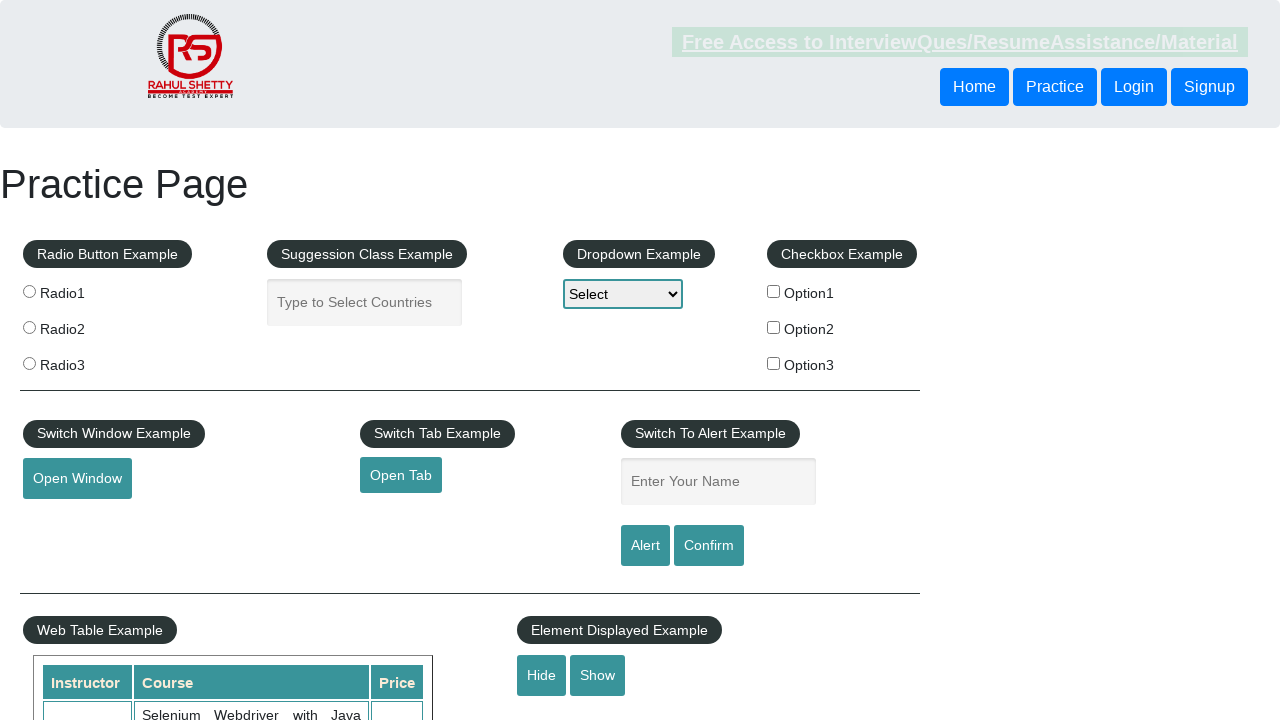

Verified text box element is hidden
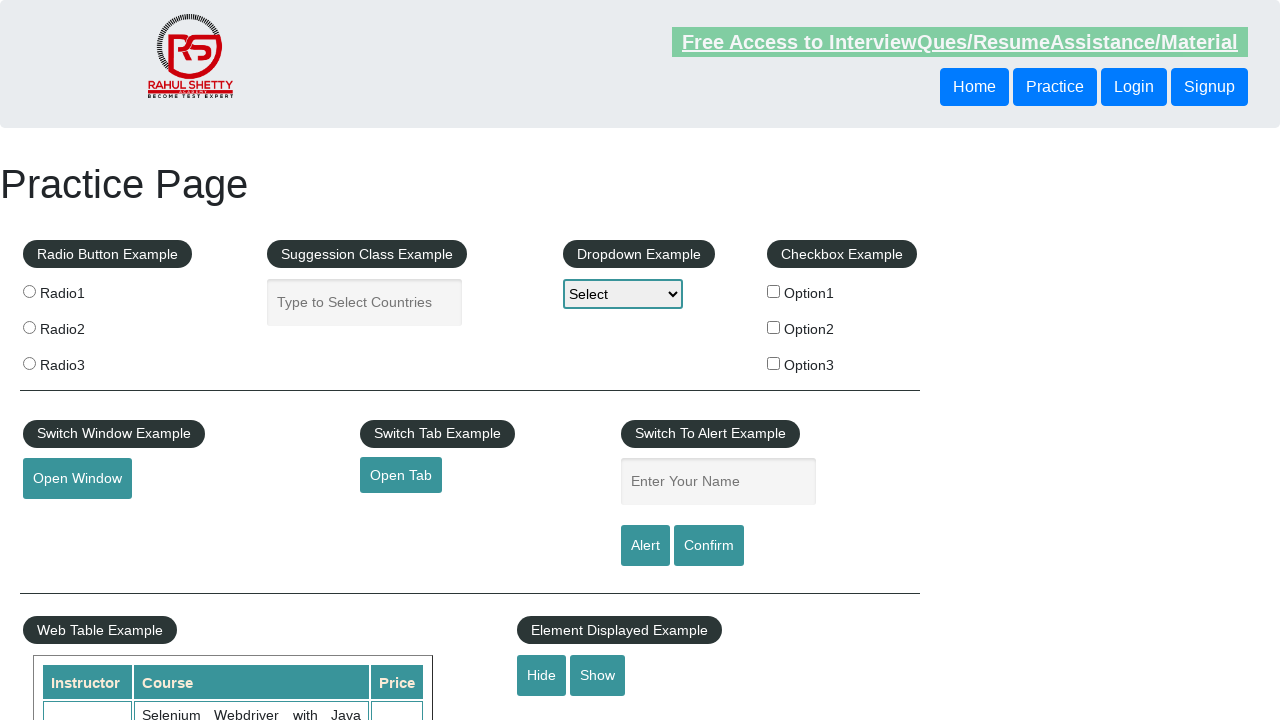

Clicked show button to display text box element at (598, 675) on xpath=//input[@id='show-textbox']
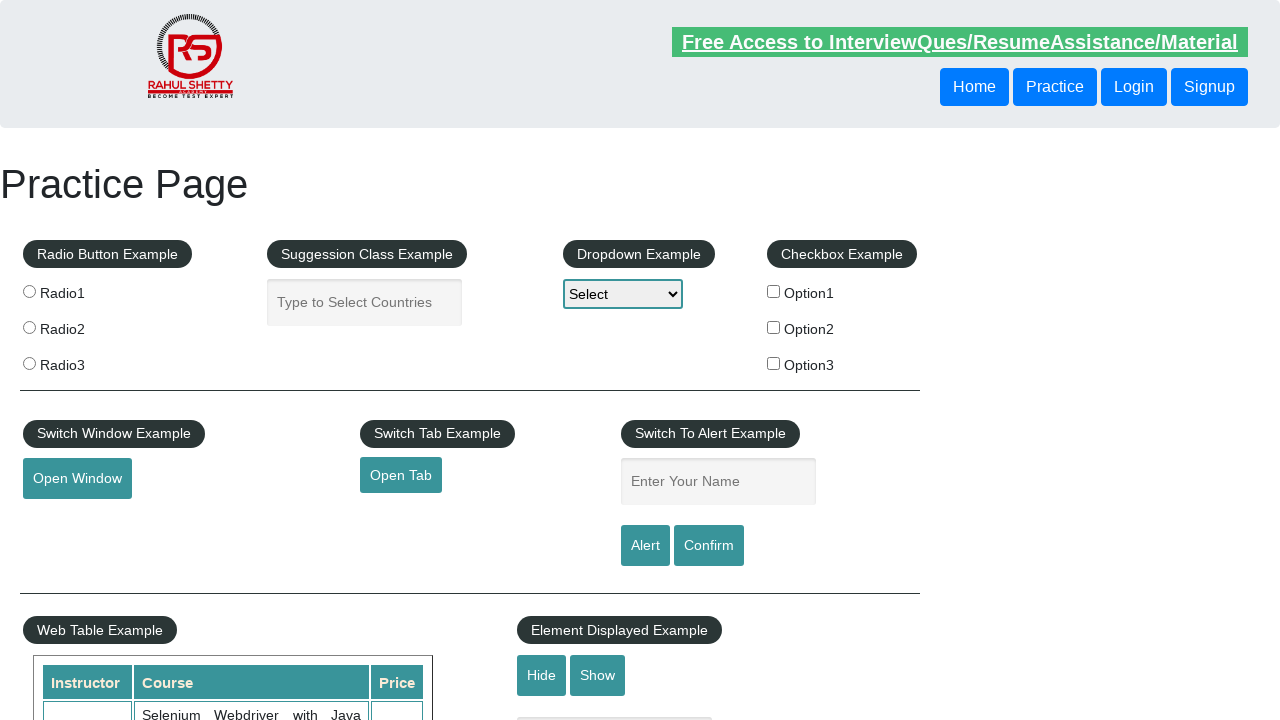

Verified text box element is visible
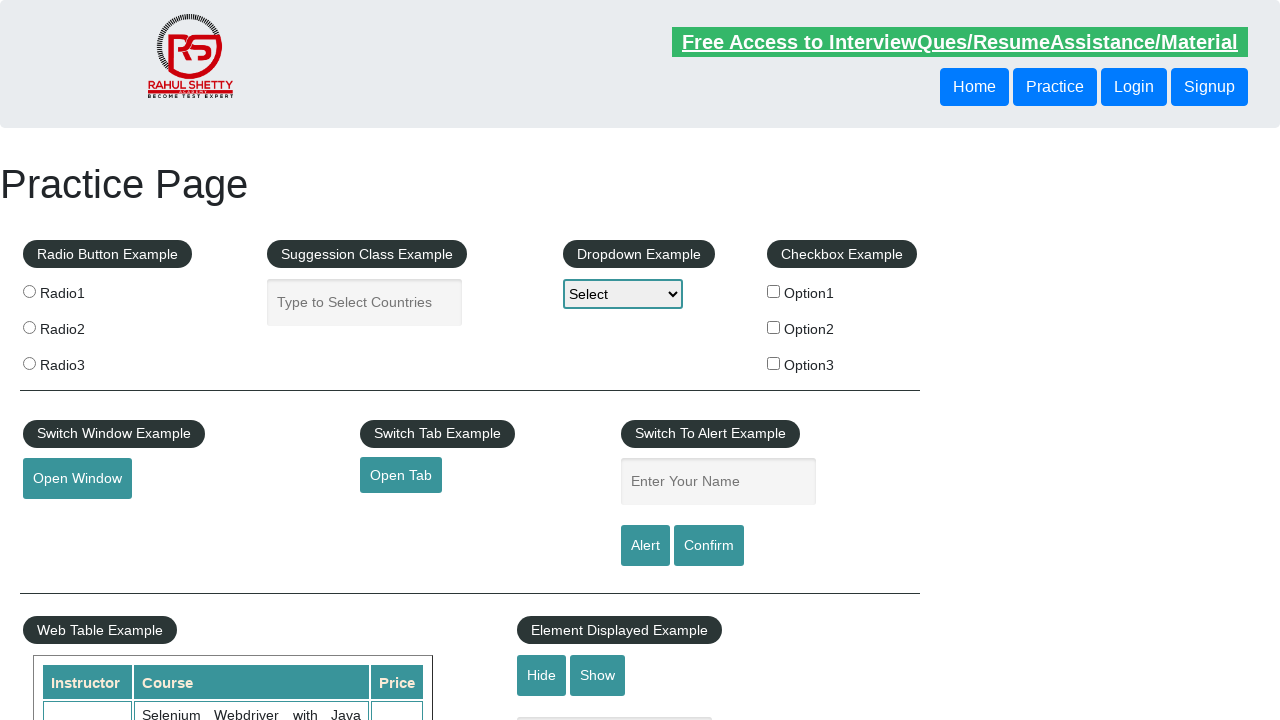

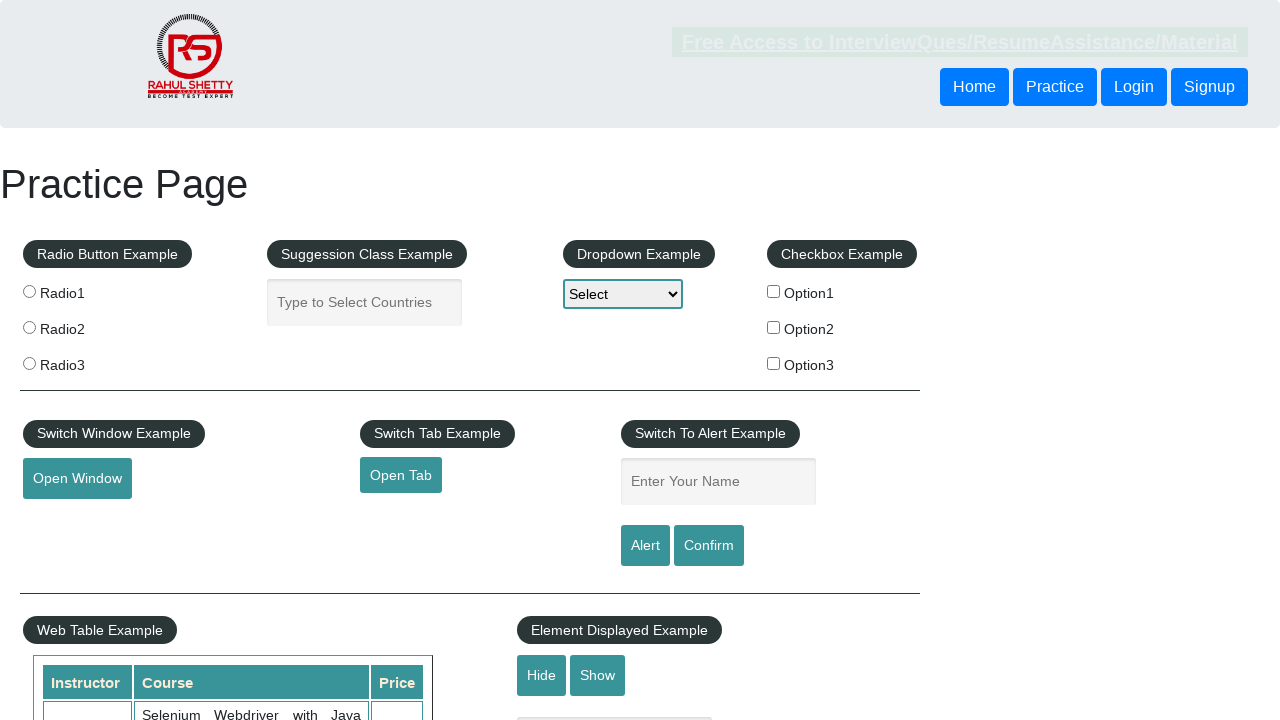